Tests simple JavaScript alert handling by clicking a button that triggers an alert, then accepting/dismissing the alert dialog

Starting URL: https://demoqa.com/alerts

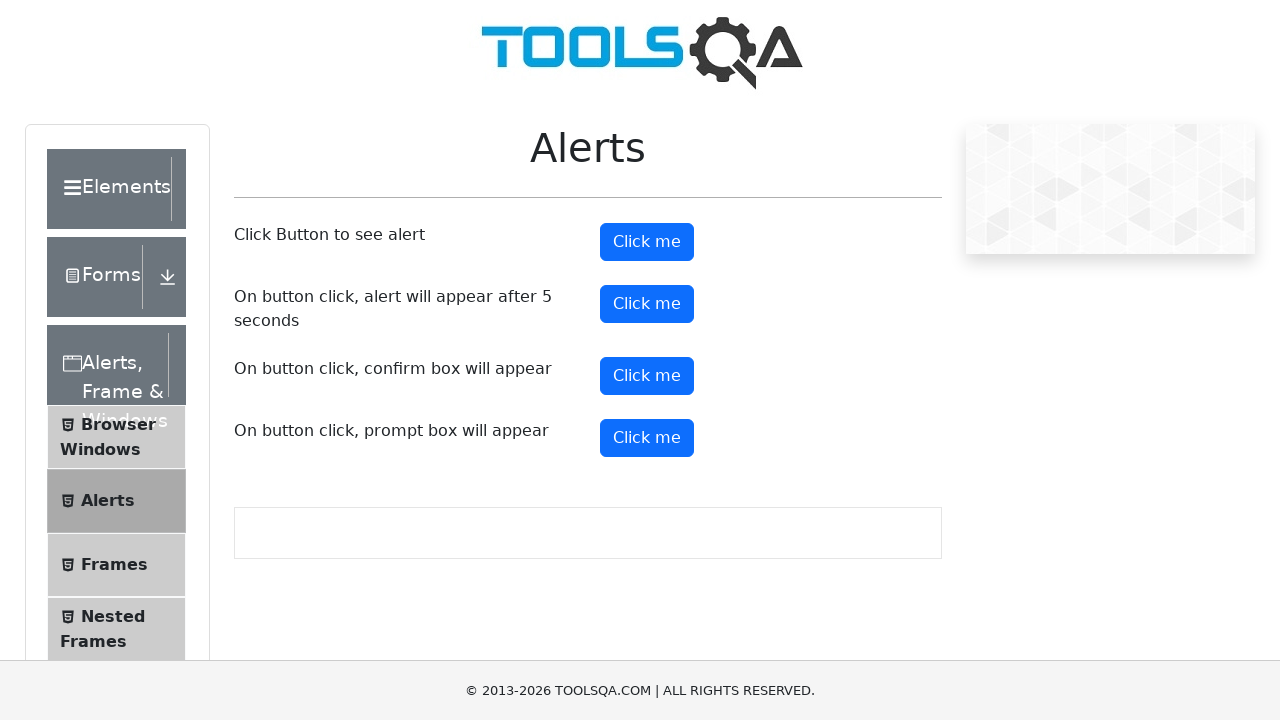

Clicked alert button to trigger simple alert at (647, 242) on #alertButton
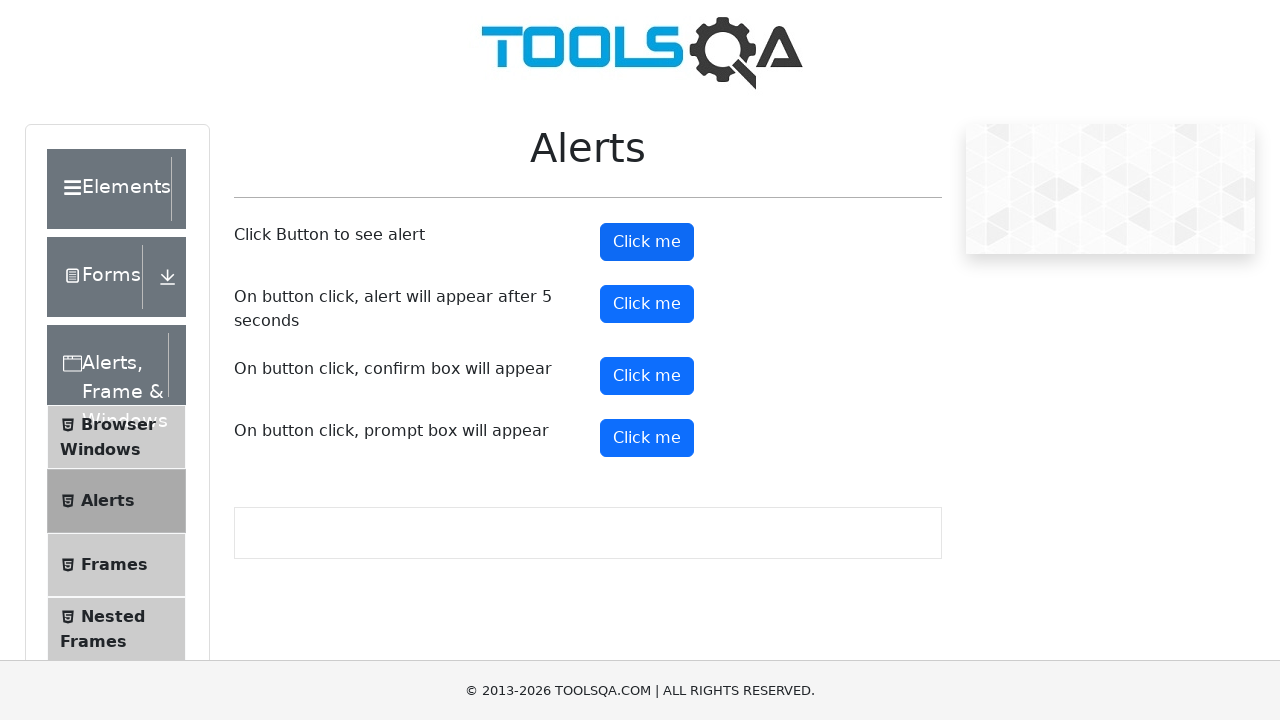

Set up dialog handler to accept alerts
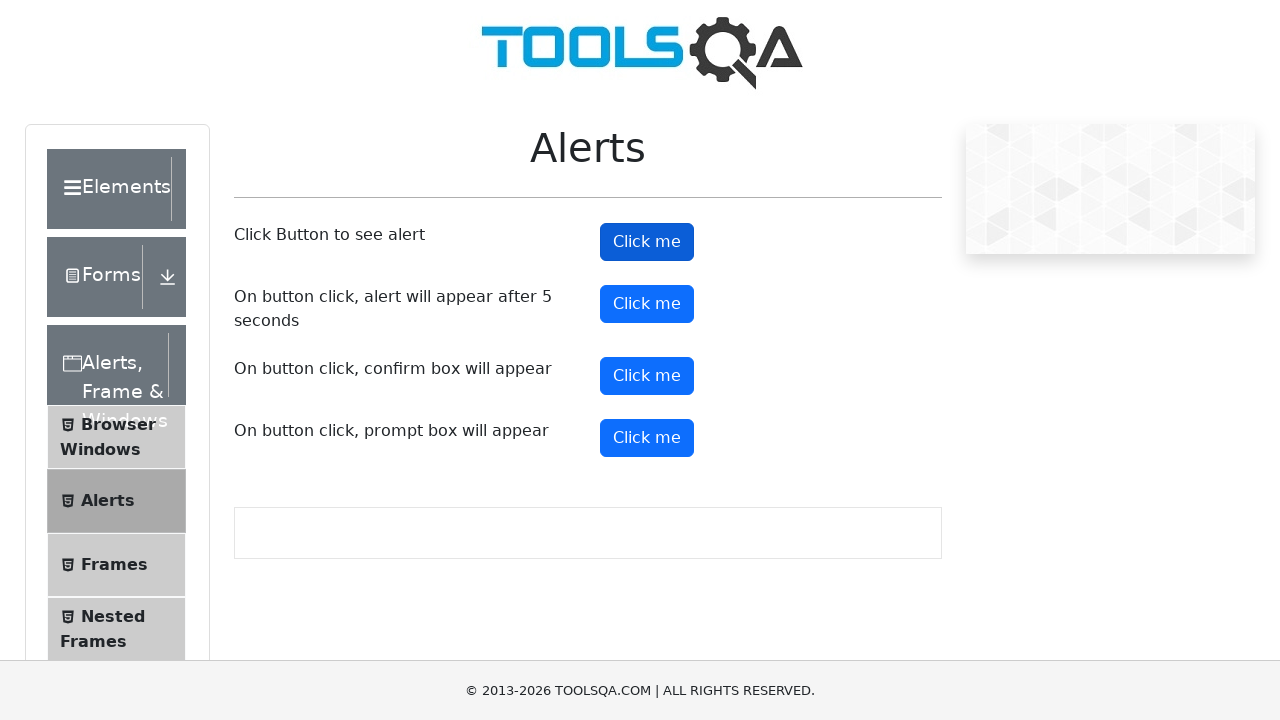

Registered dialog handler function to print and accept alert
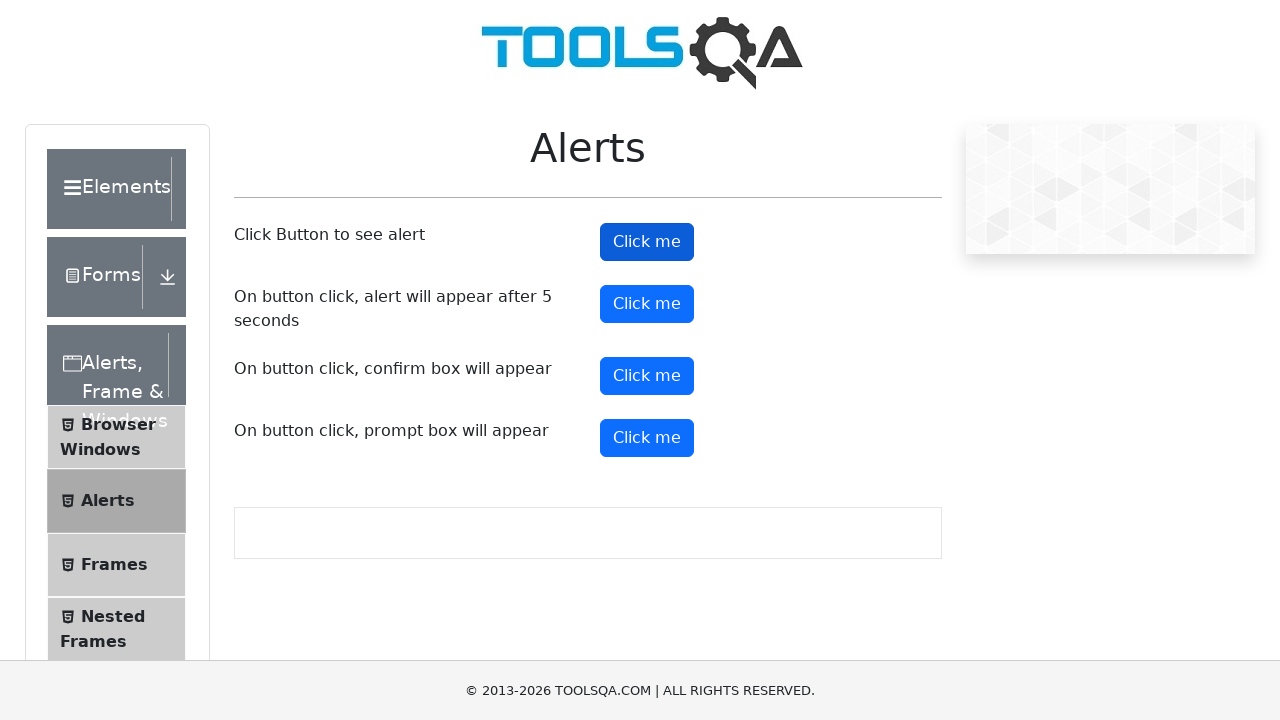

Clicked alert button to trigger dialog at (647, 242) on #alertButton
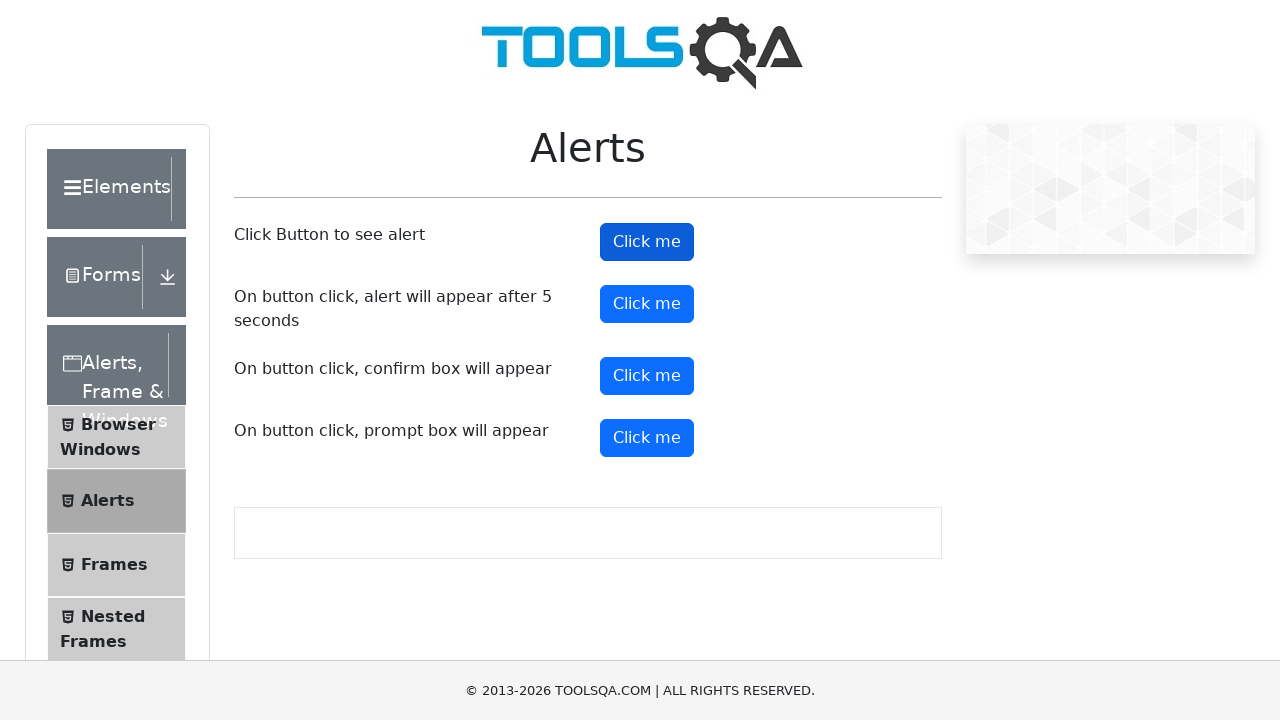

Waited for dialog to be processed
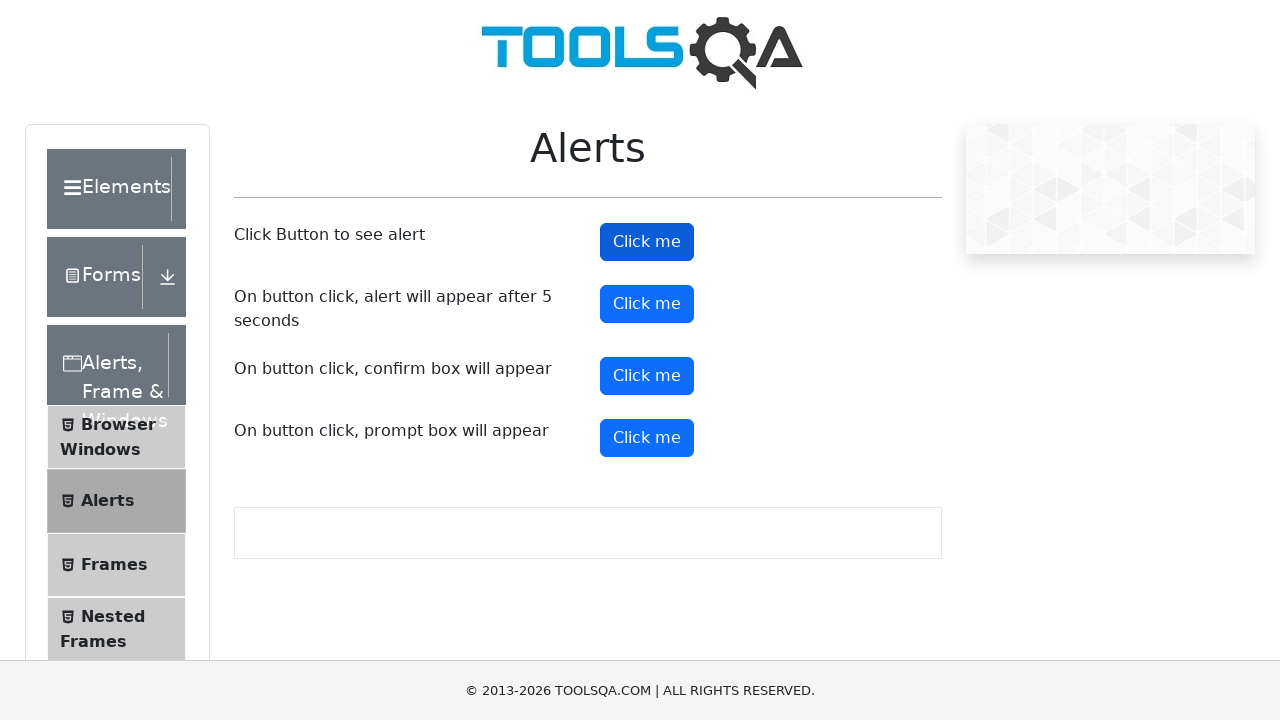

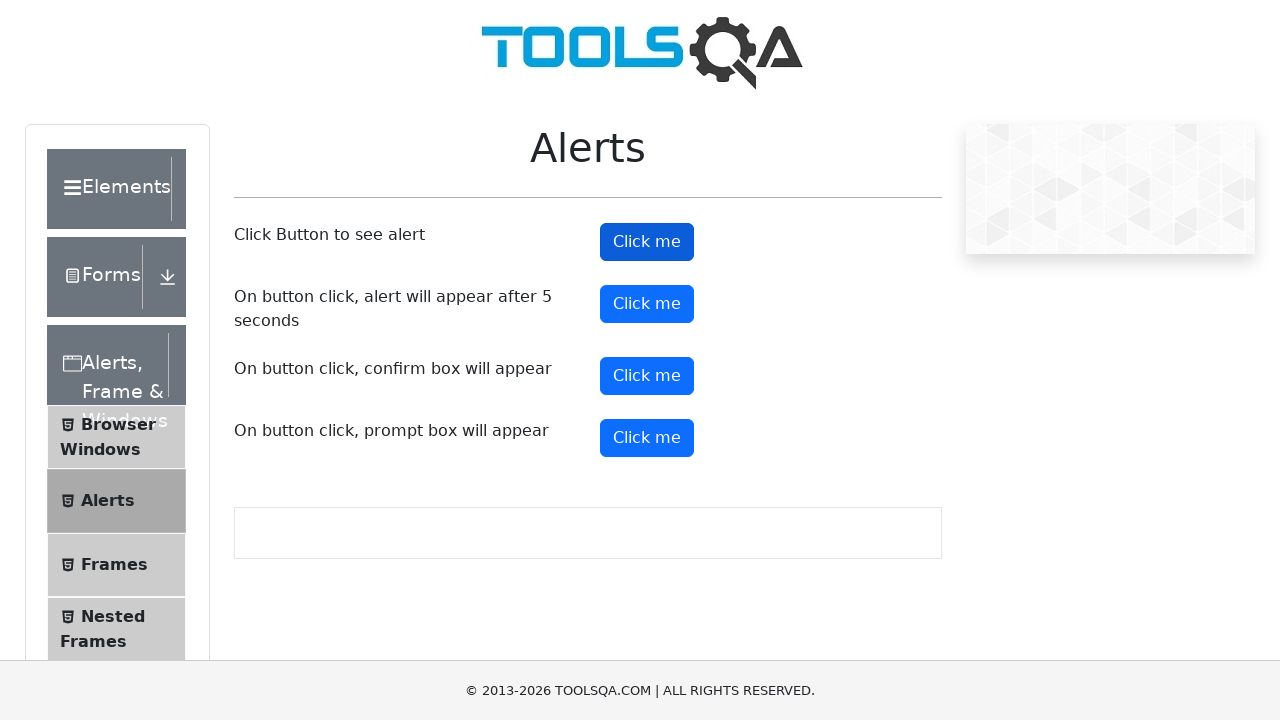